Verifies that the homepage title is "Automation Exercise" by checking the page title.

Starting URL: https://www.automationexercise.com/

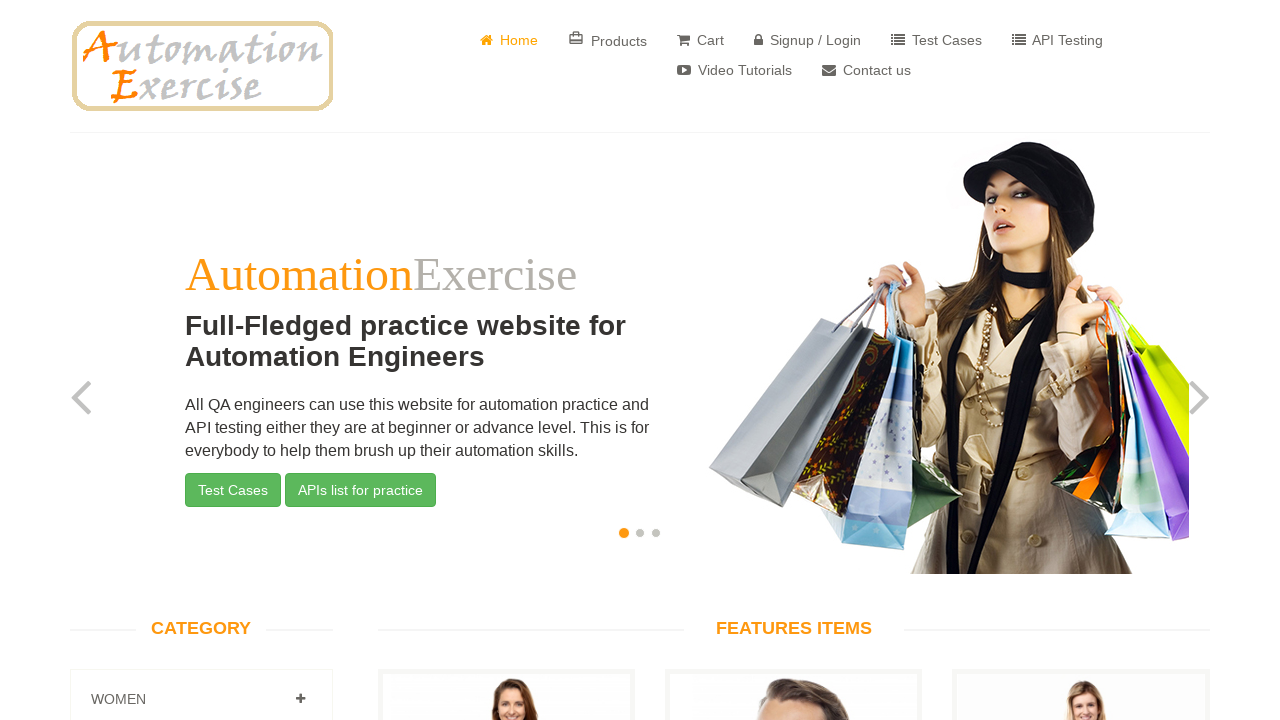

Verified page title starts with 'Auto'
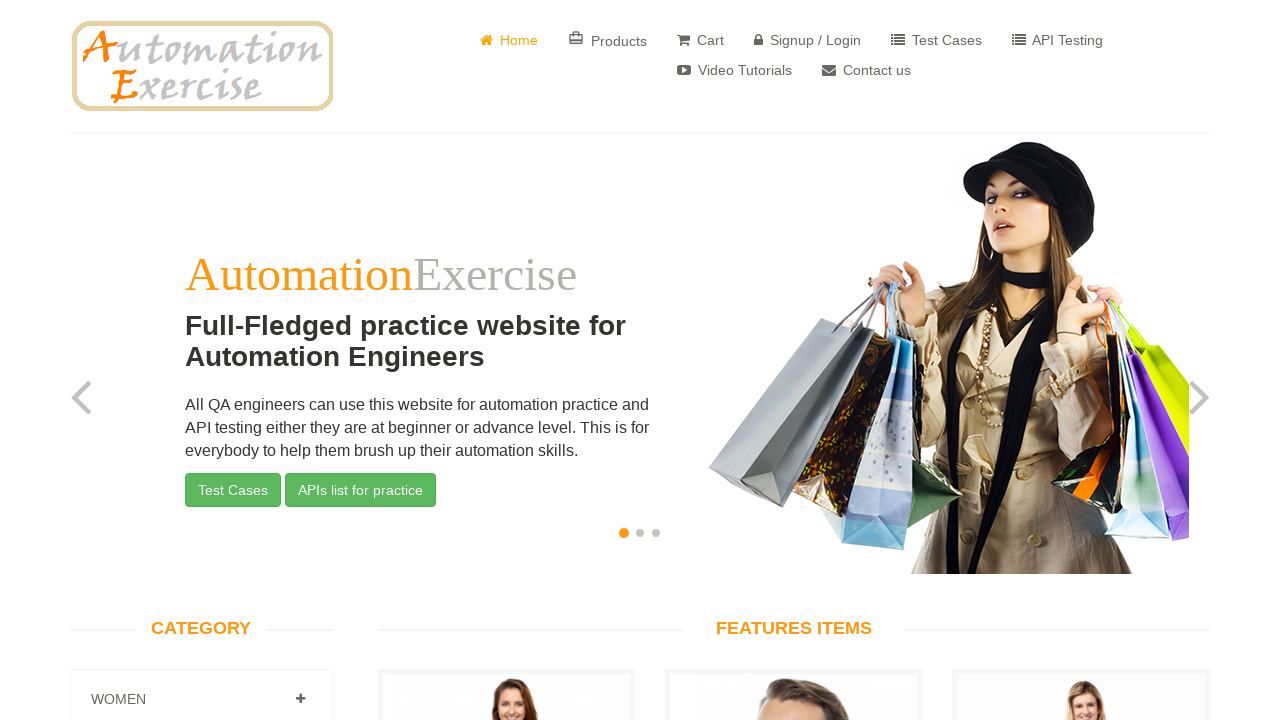

Verified page title ends with 'Exercise'
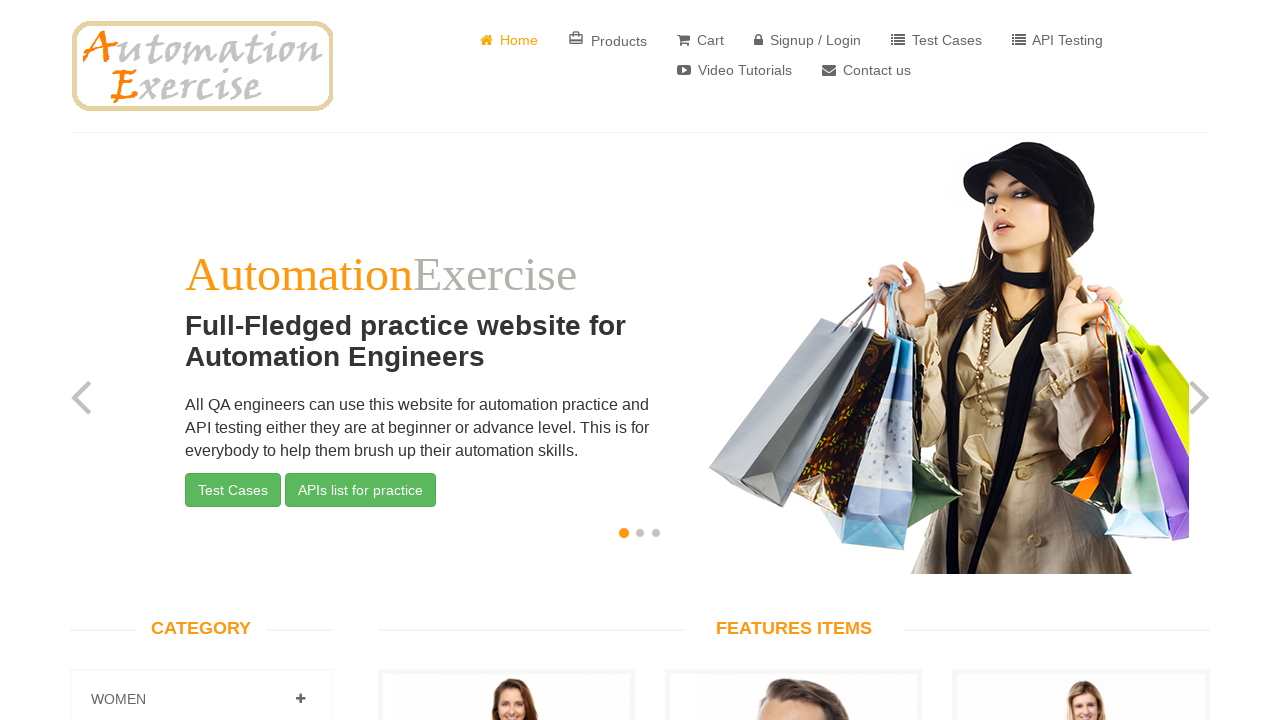

Verified page title equals 'Automation Exercise'
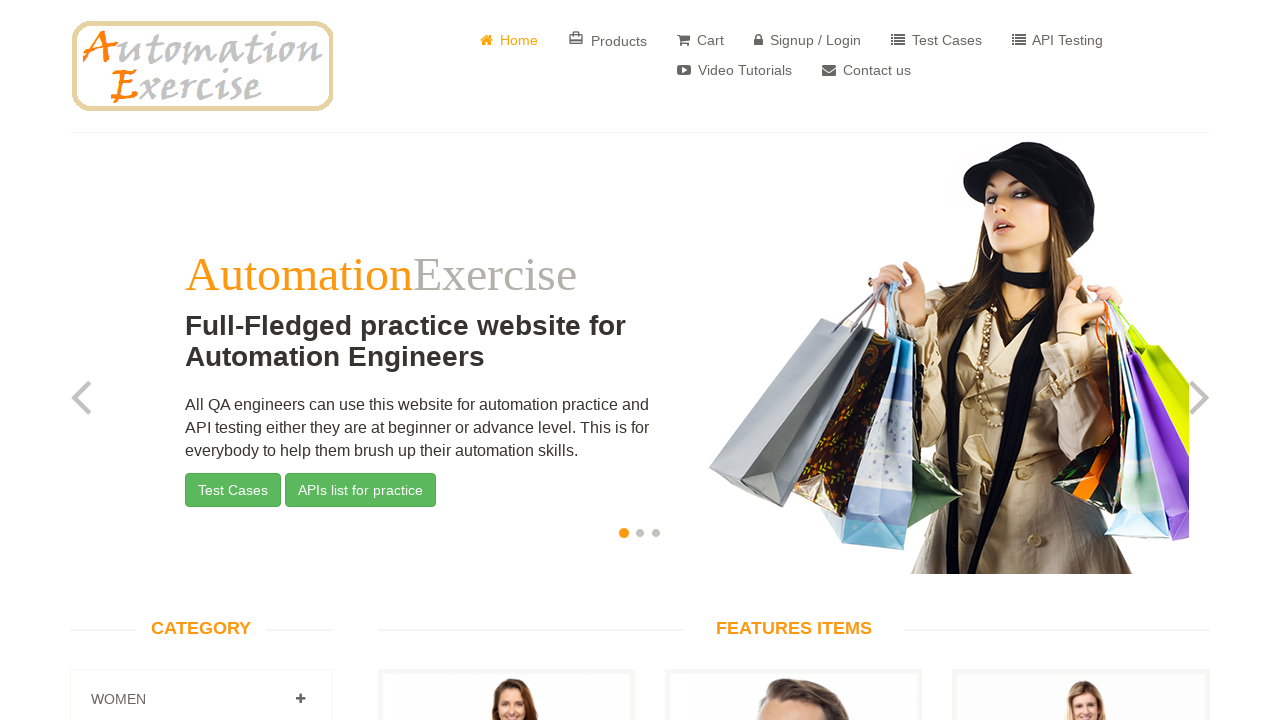

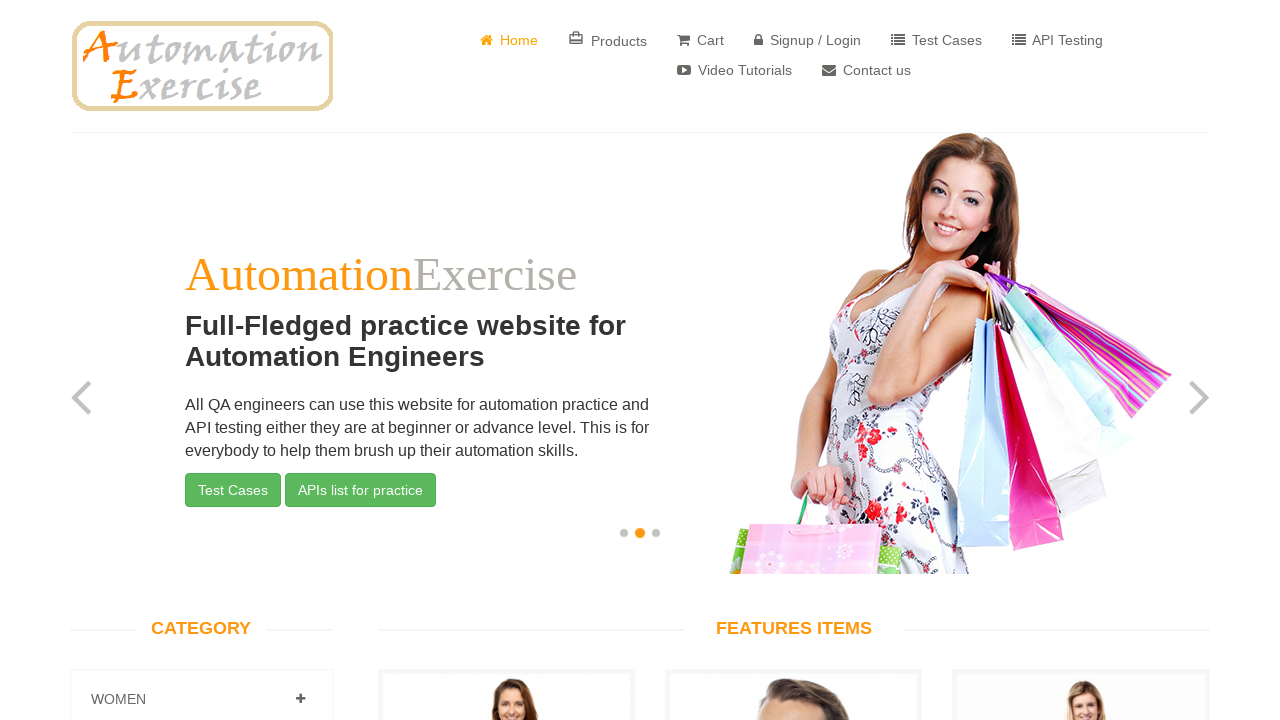